Tests marking individual items as complete by checking the checkbox on each todo item

Starting URL: https://demo.playwright.dev/todomvc

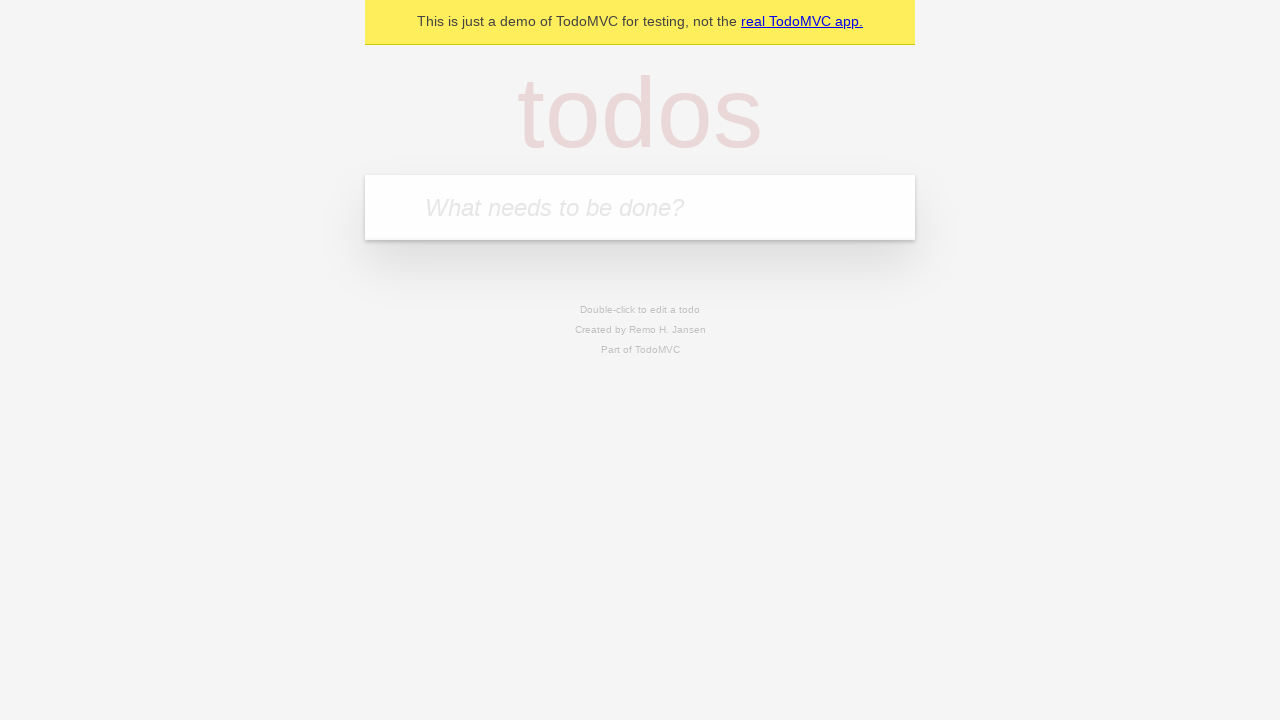

Filled input field with 'buy some cheese' on internal:attr=[placeholder="What needs to be done?"i]
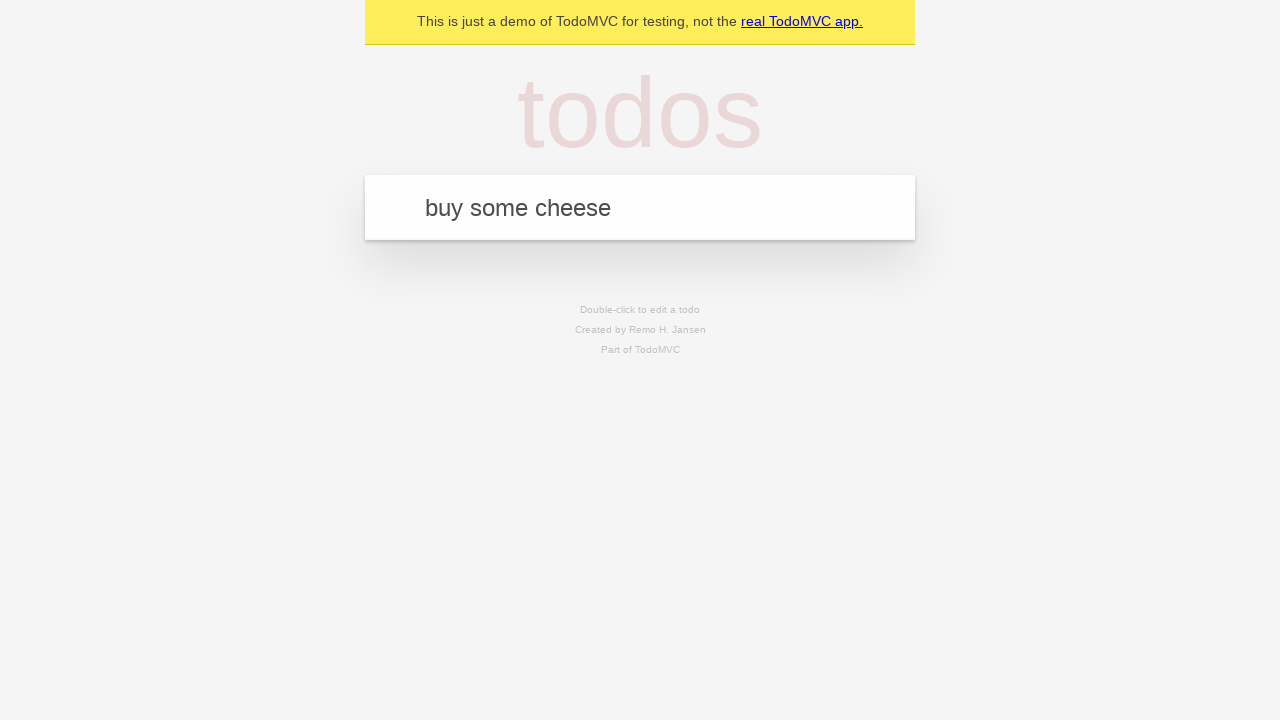

Pressed Enter to create first todo item on internal:attr=[placeholder="What needs to be done?"i]
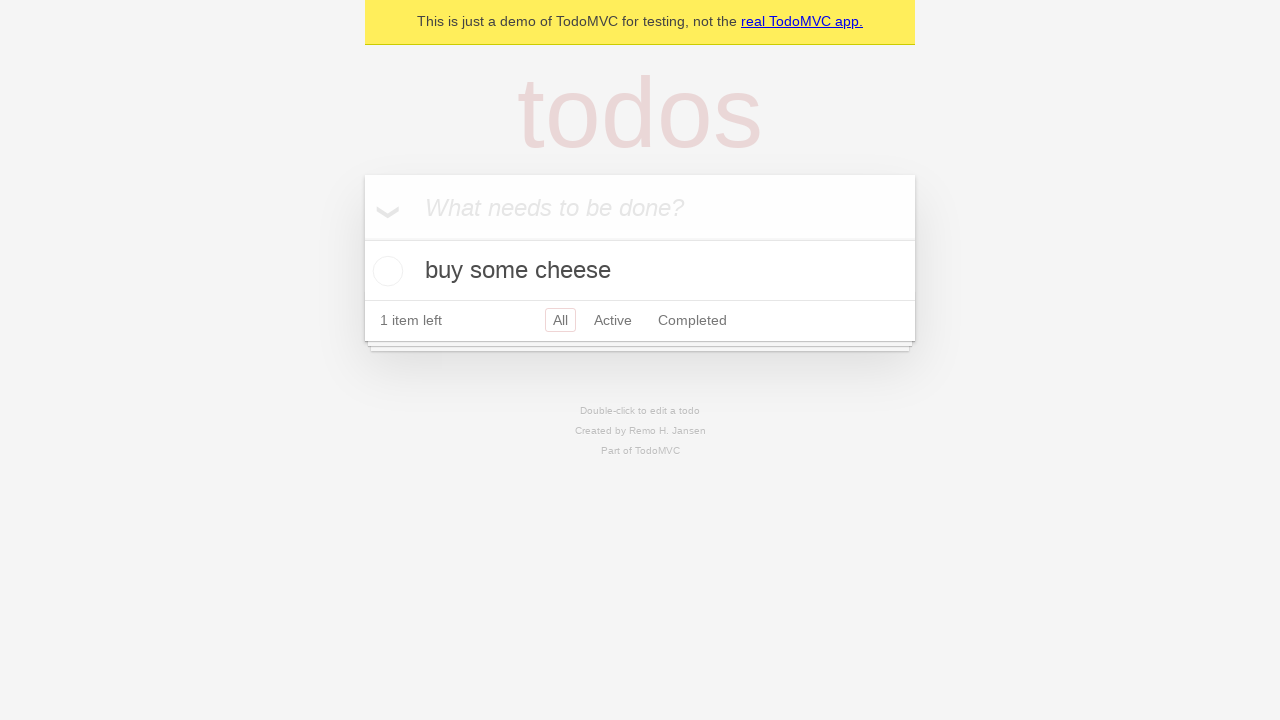

Filled input field with 'feed the cat' on internal:attr=[placeholder="What needs to be done?"i]
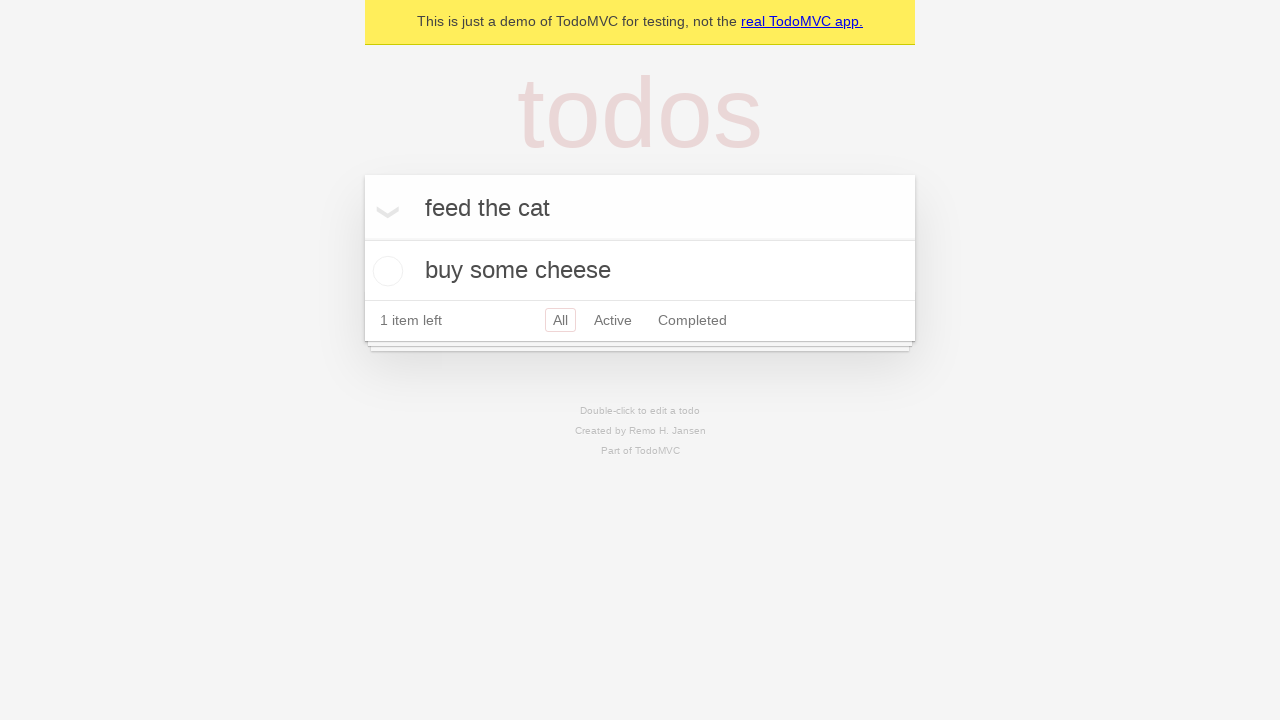

Pressed Enter to create second todo item on internal:attr=[placeholder="What needs to be done?"i]
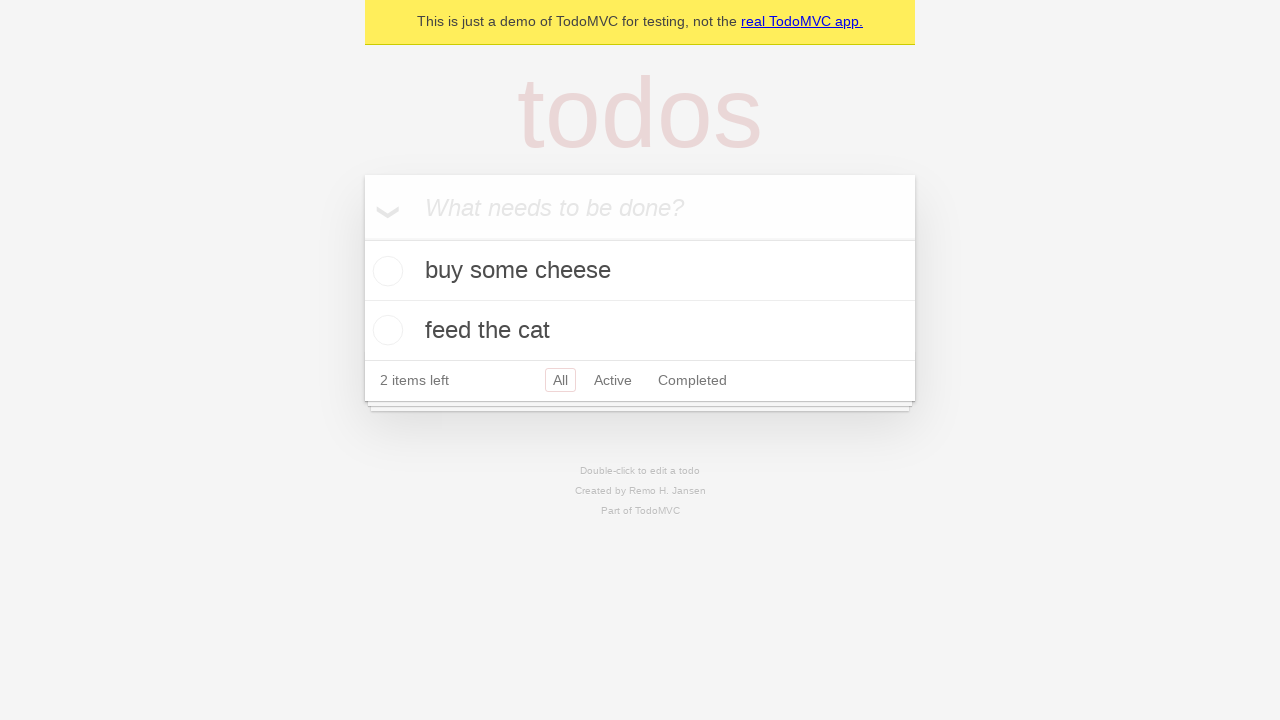

Checked checkbox on first todo item 'buy some cheese' at (385, 271) on internal:testid=[data-testid="todo-item"s] >> nth=0 >> internal:role=checkbox
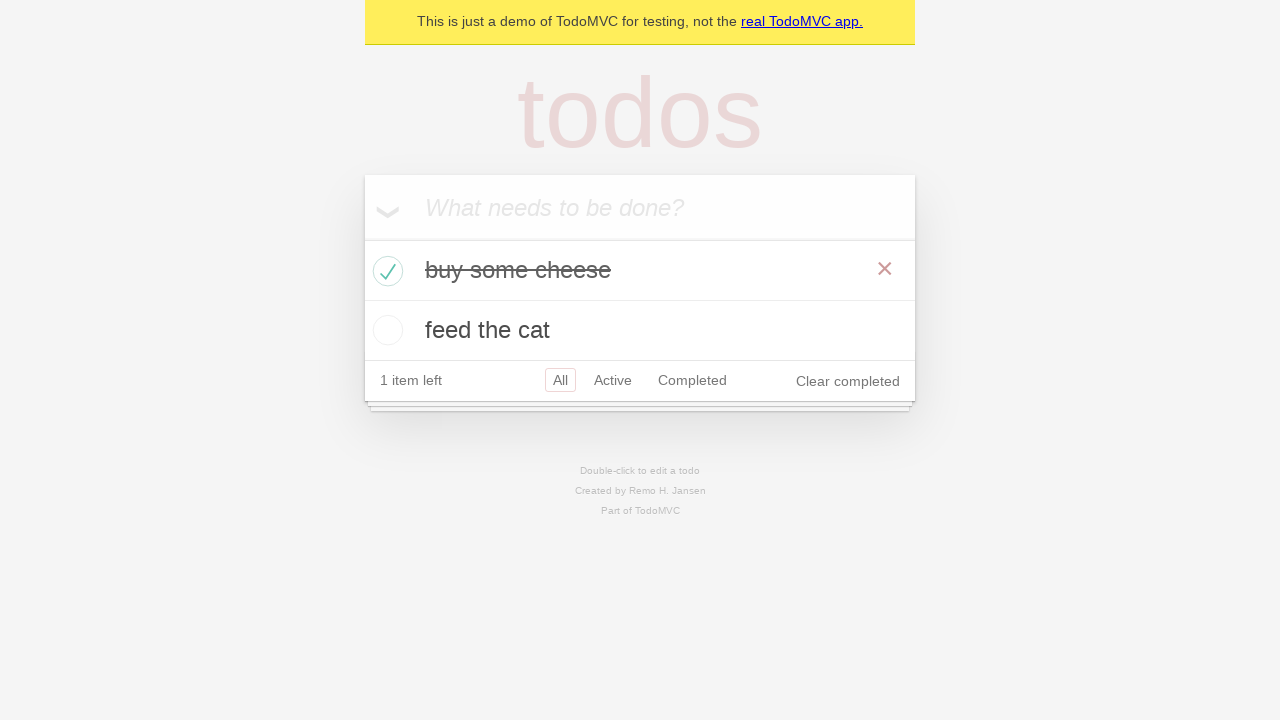

Checked checkbox on second todo item 'feed the cat' at (385, 330) on internal:testid=[data-testid="todo-item"s] >> nth=1 >> internal:role=checkbox
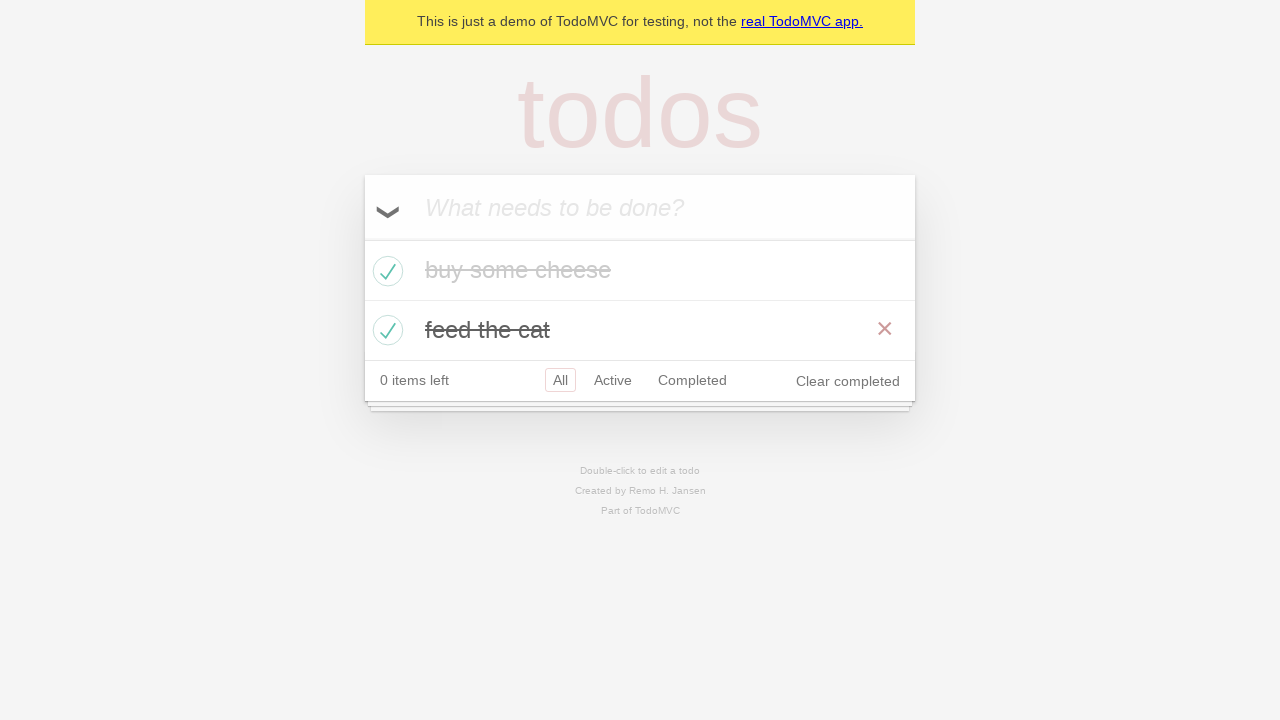

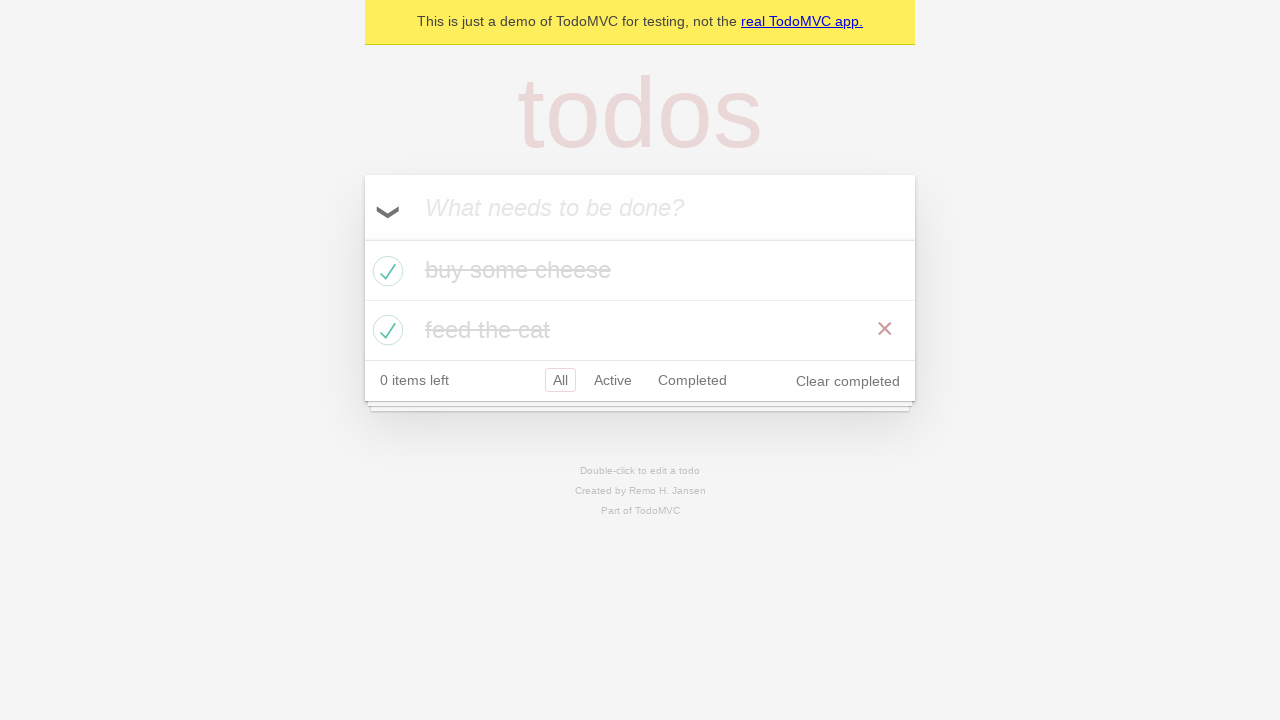